Tests multi-select dropdown functionality by selecting all options and then deselecting them all

Starting URL: https://omayo.blogspot.com/2013/05/page-one.html

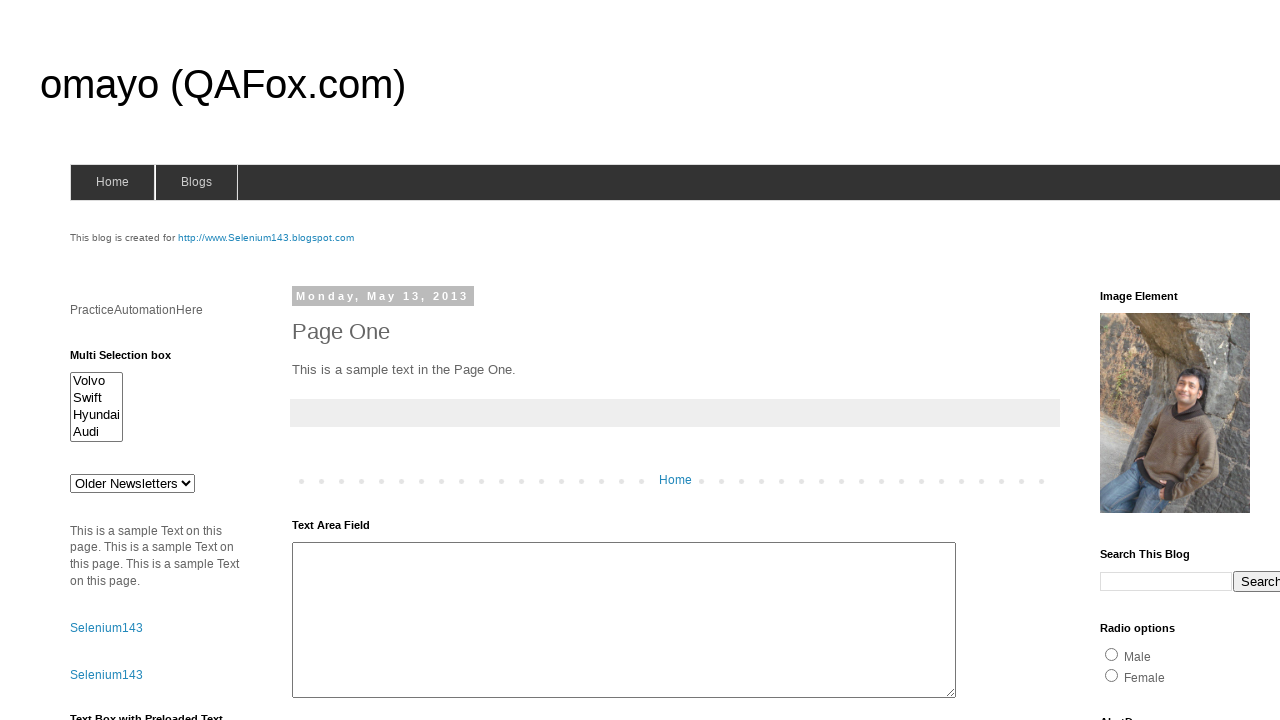

Located multi-select dropdown element
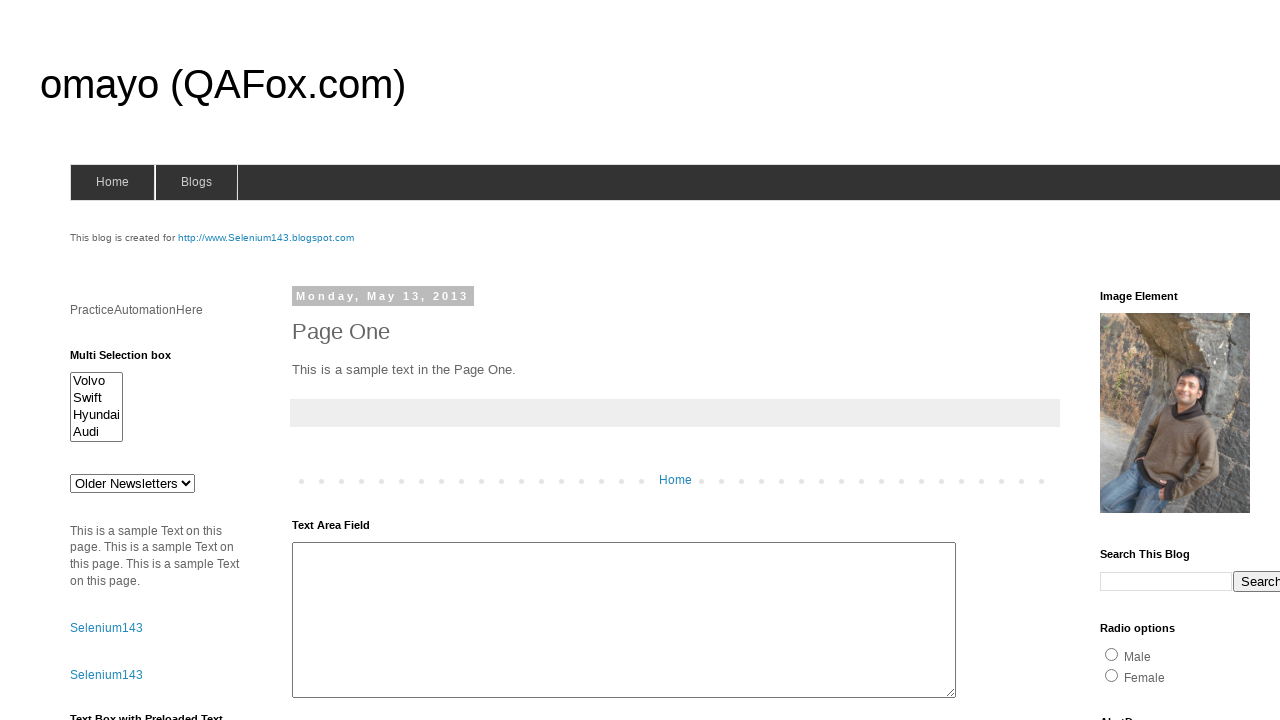

Selected option at index 0 on xpath=(//div[@class='widget-content'])[11]/child::select
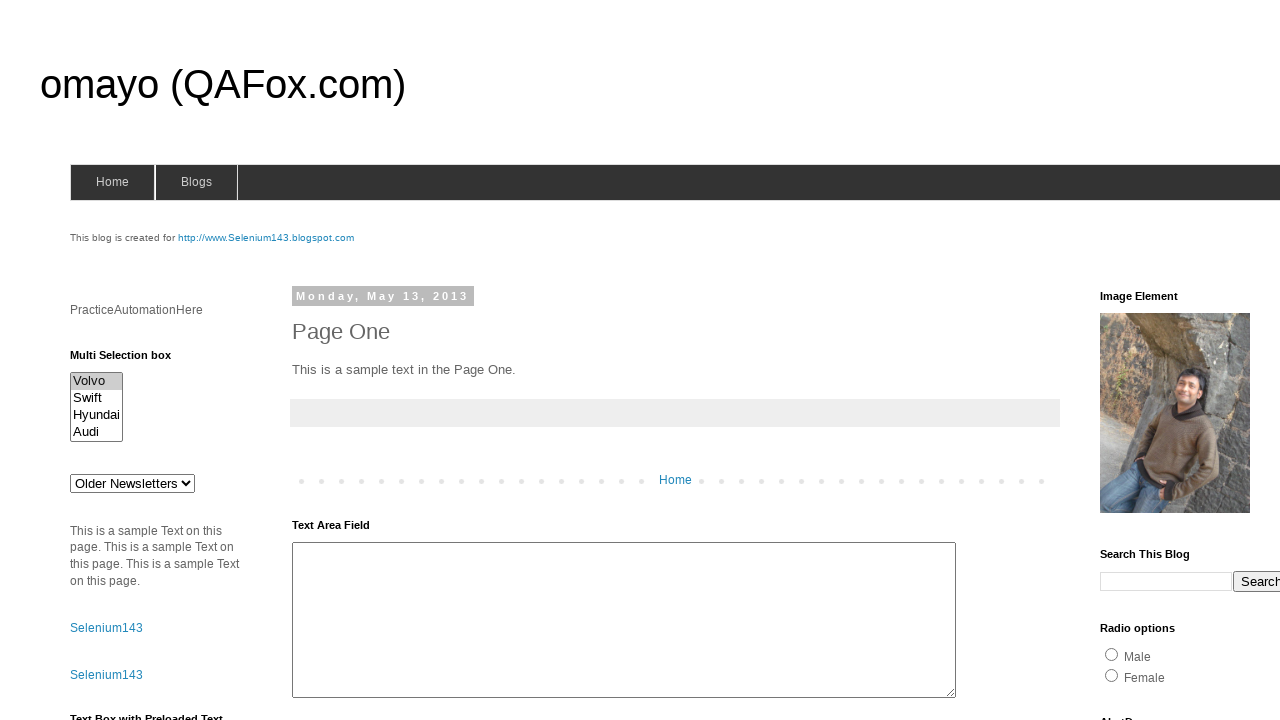

Waited 1 second after selecting option 0
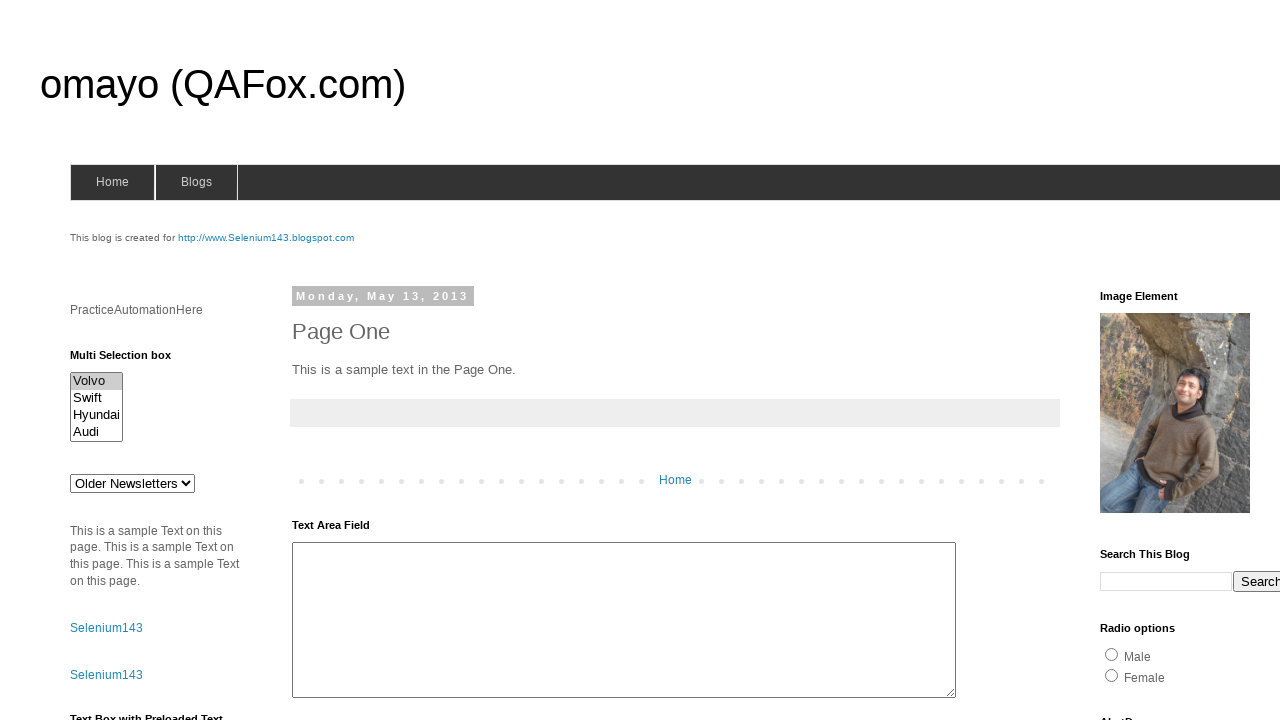

Selected option at index 1 on xpath=(//div[@class='widget-content'])[11]/child::select
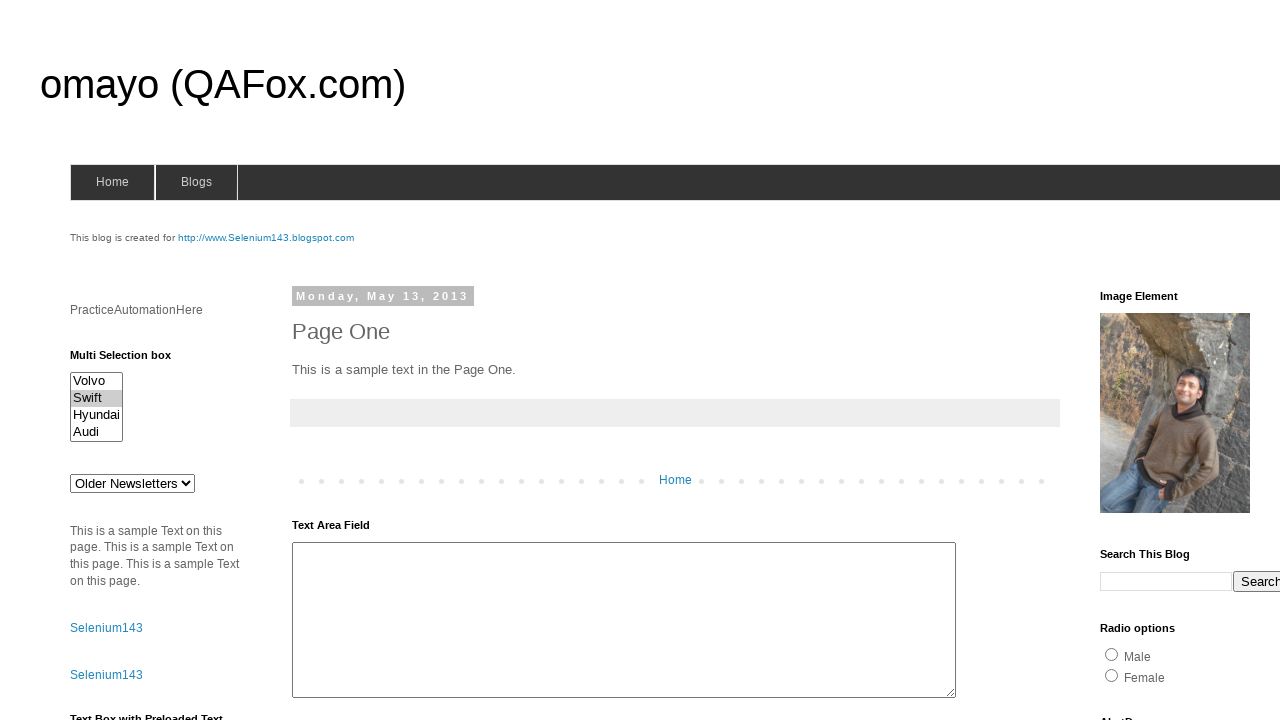

Waited 1 second after selecting option 1
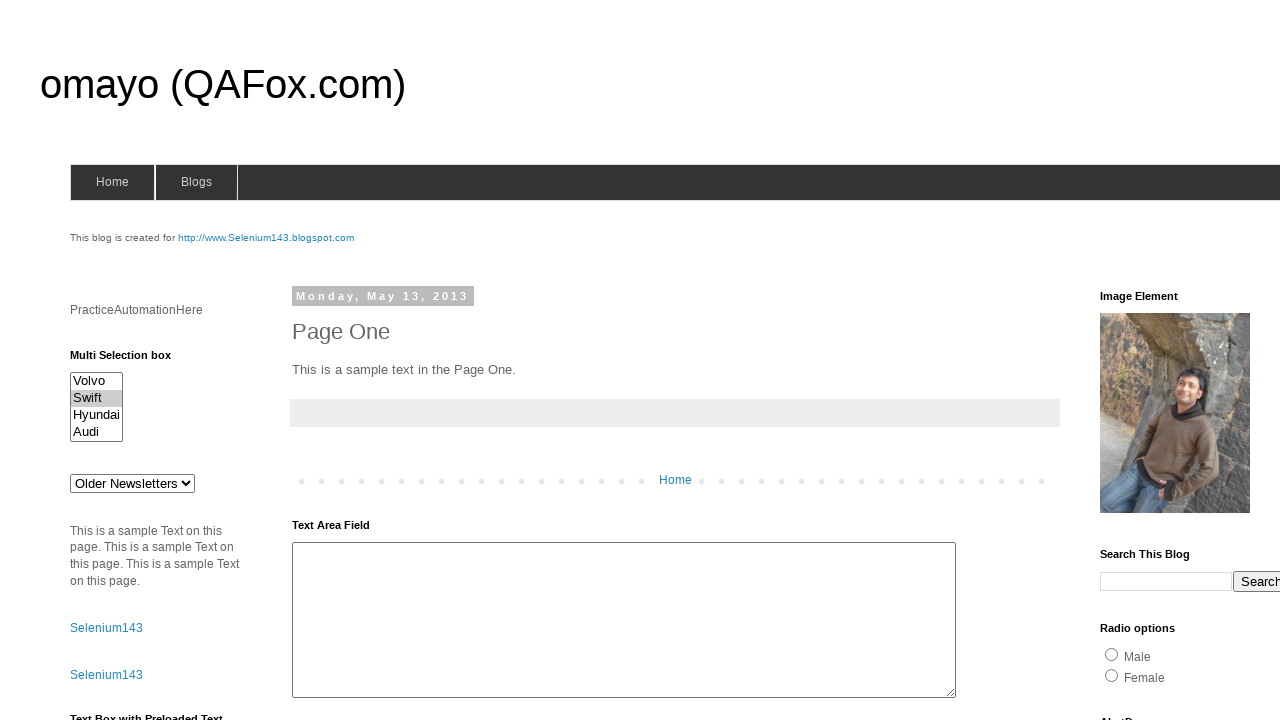

Selected option at index 2 on xpath=(//div[@class='widget-content'])[11]/child::select
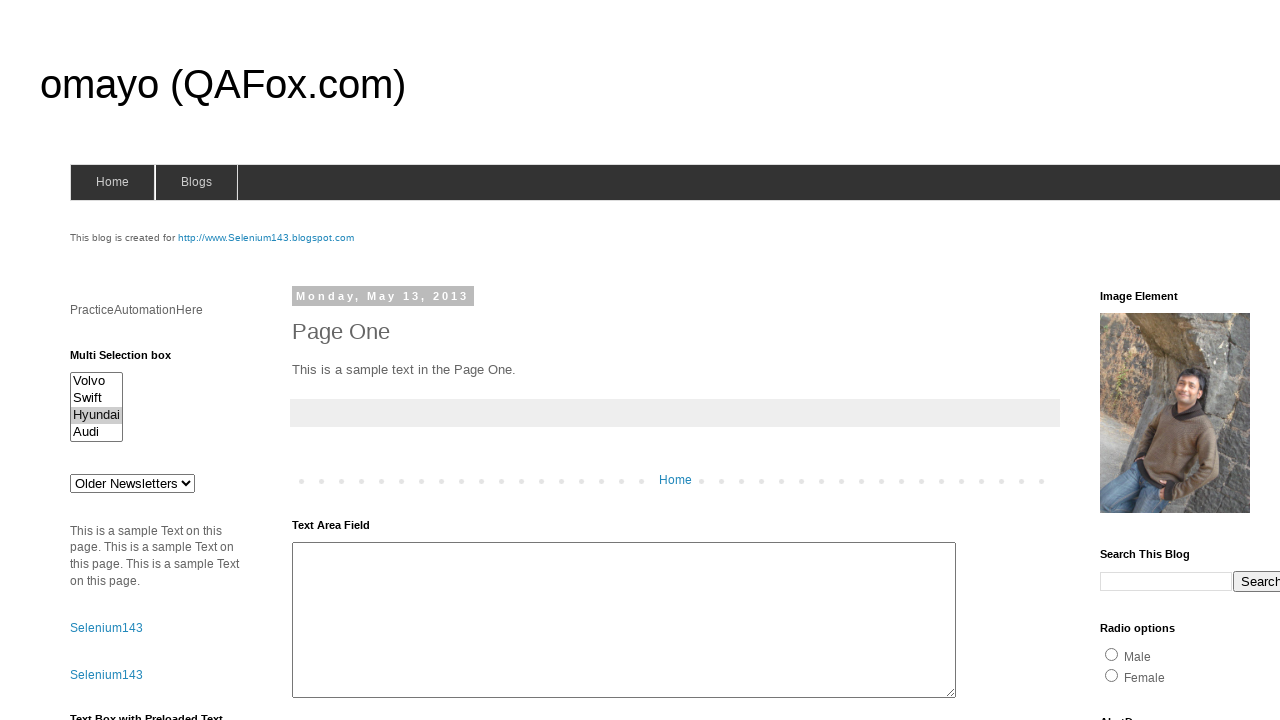

Waited 1 second after selecting option 2
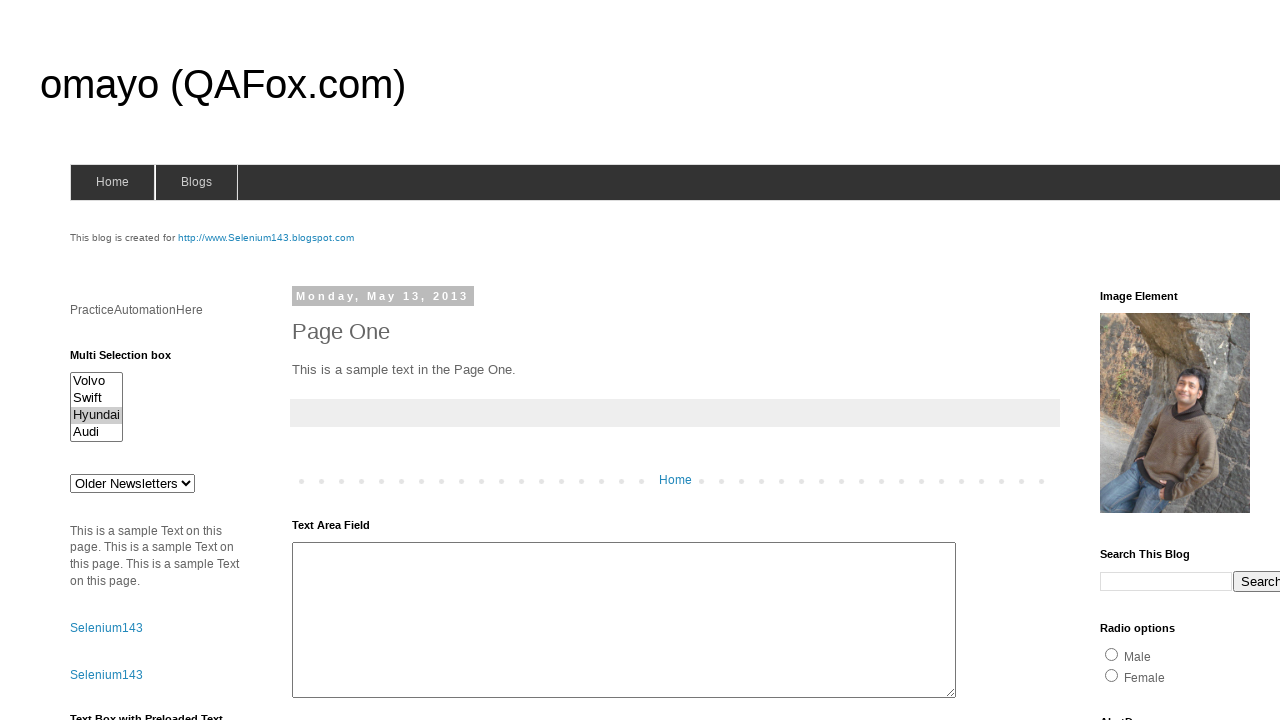

Selected option at index 3 on xpath=(//div[@class='widget-content'])[11]/child::select
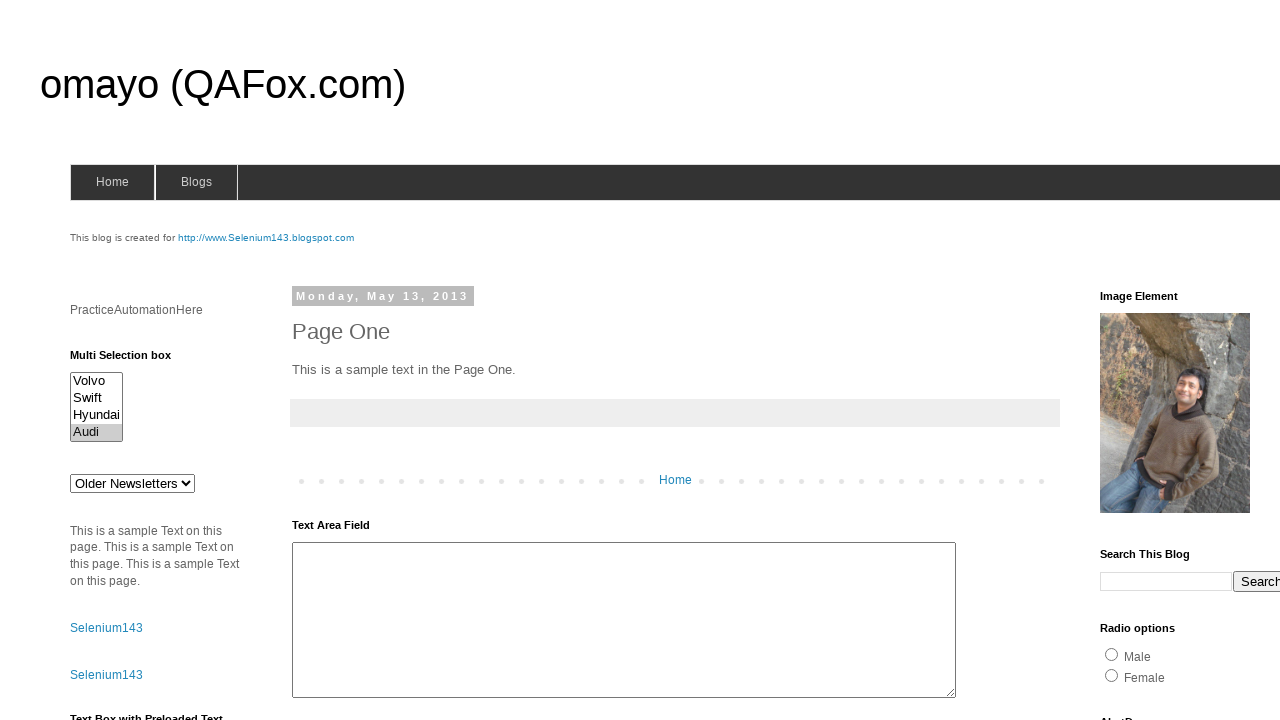

Waited 1 second after selecting option 3
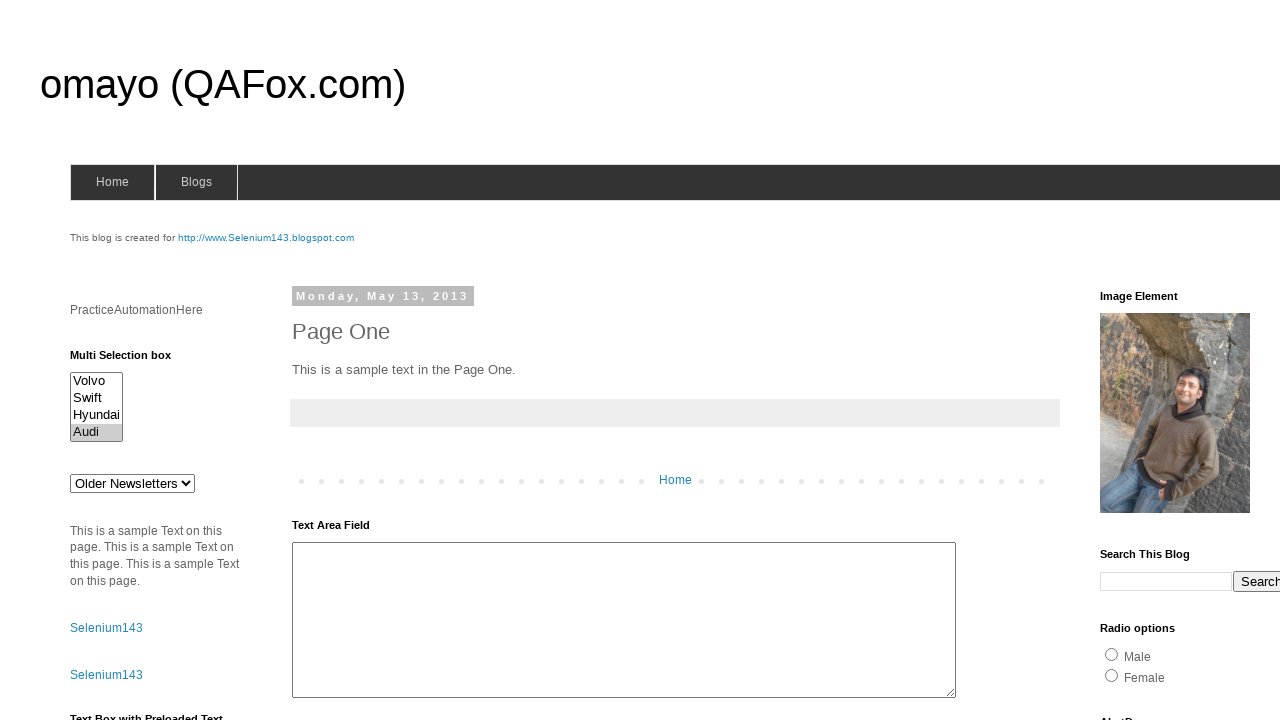

Deselected all options in multi-select dropdown on xpath=(//div[@class='widget-content'])[11]/child::select
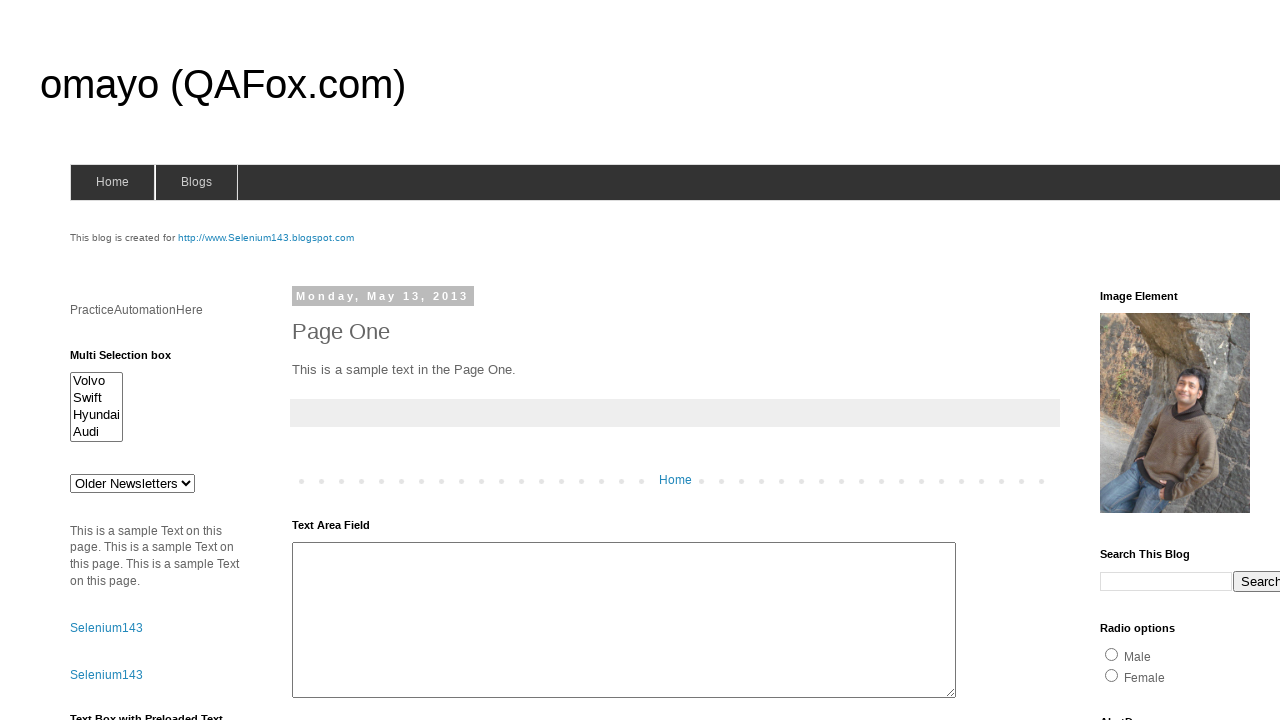

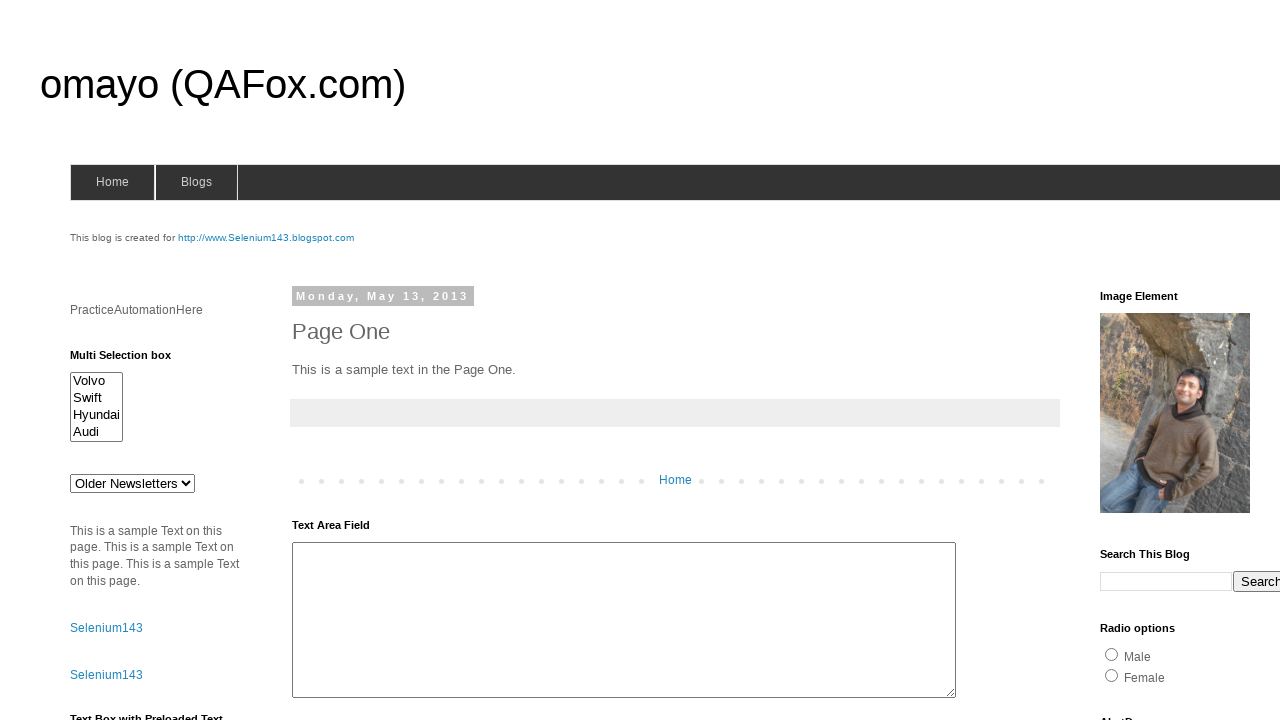